Tests radio button functionality by clicking the "Yes" radio button and verifying its selection state

Starting URL: https://demoqa.com/radio-button

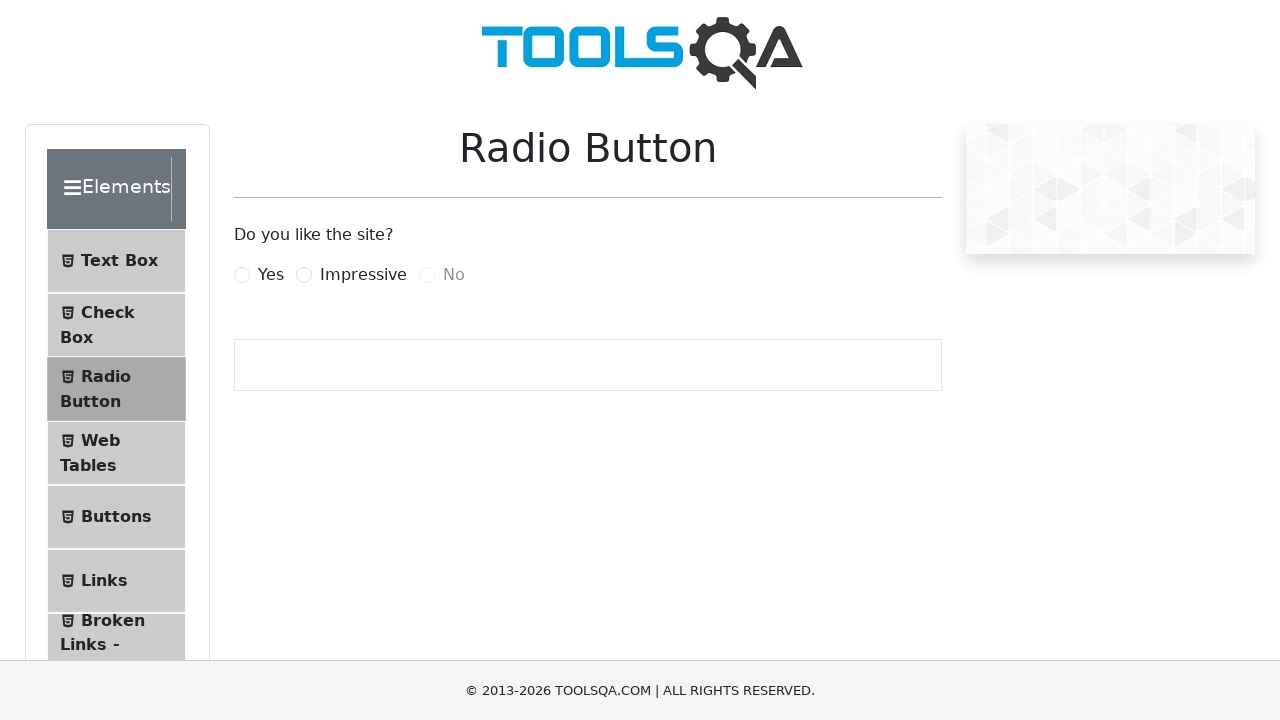

Clicked the 'Yes' radio button label at (271, 275) on label[for='yesRadio']
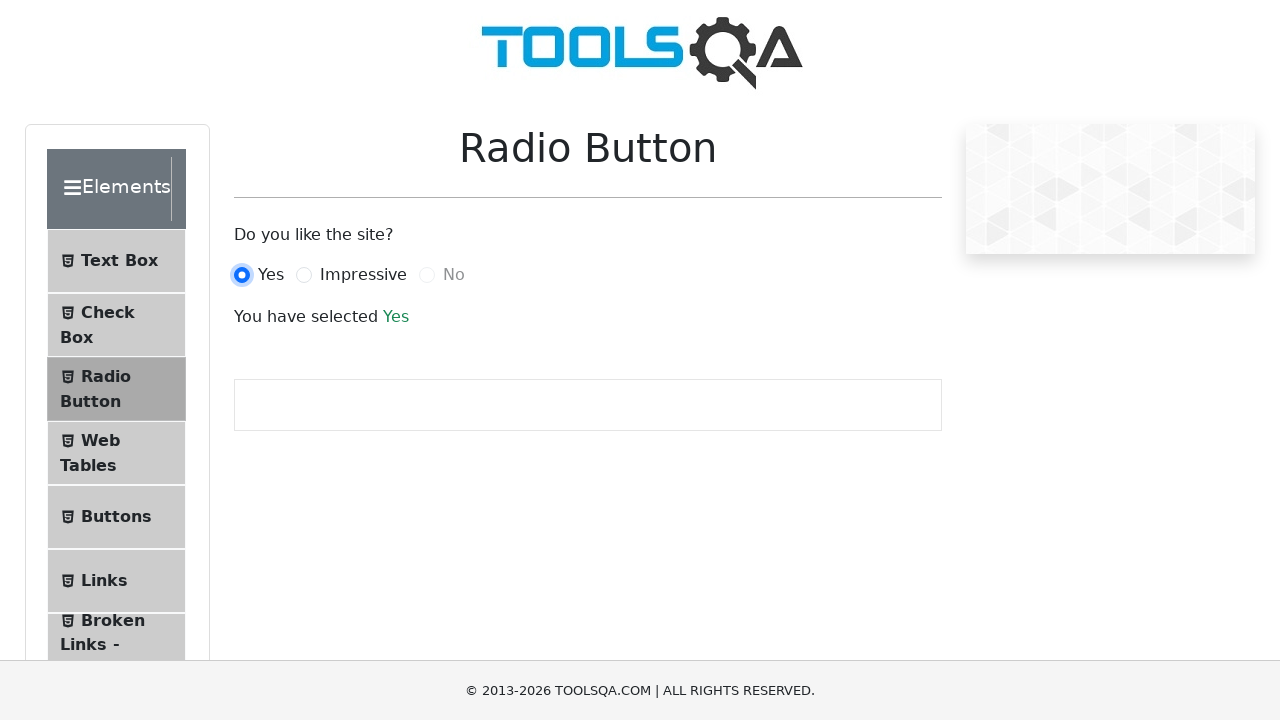

Verified that the 'Yes' radio button is selected
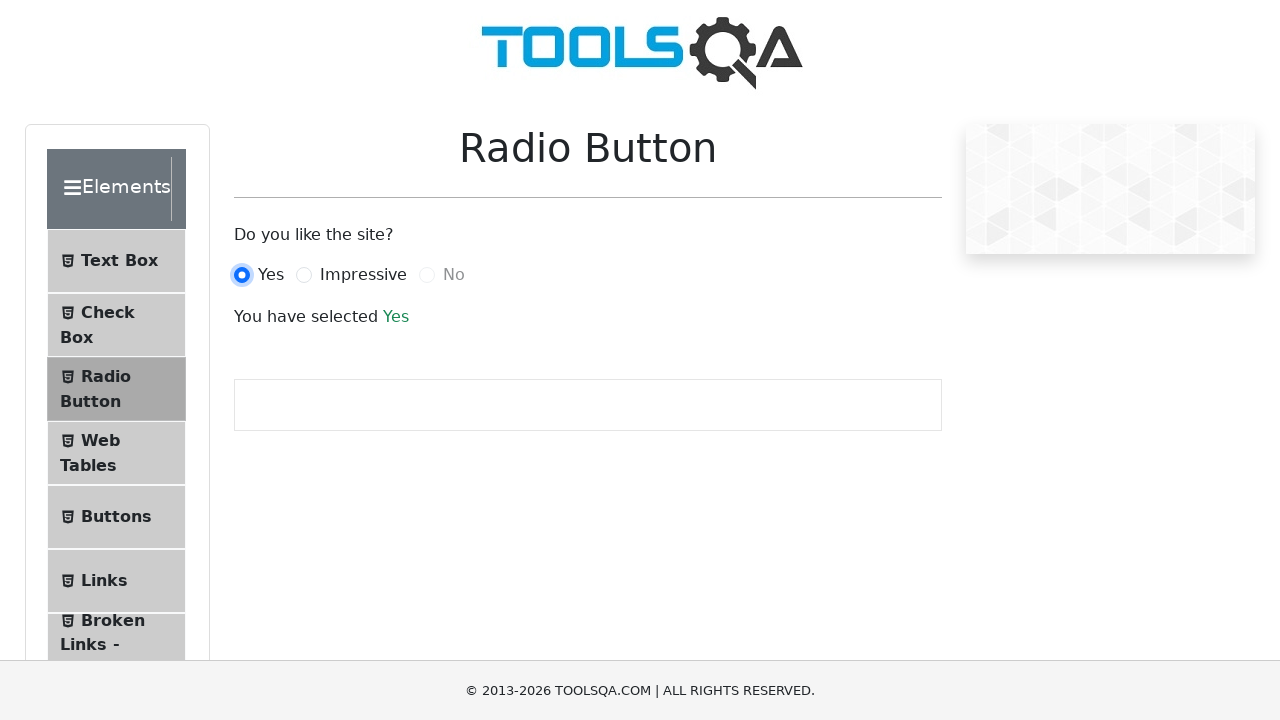

Retrieved result text displayed after radio button selection
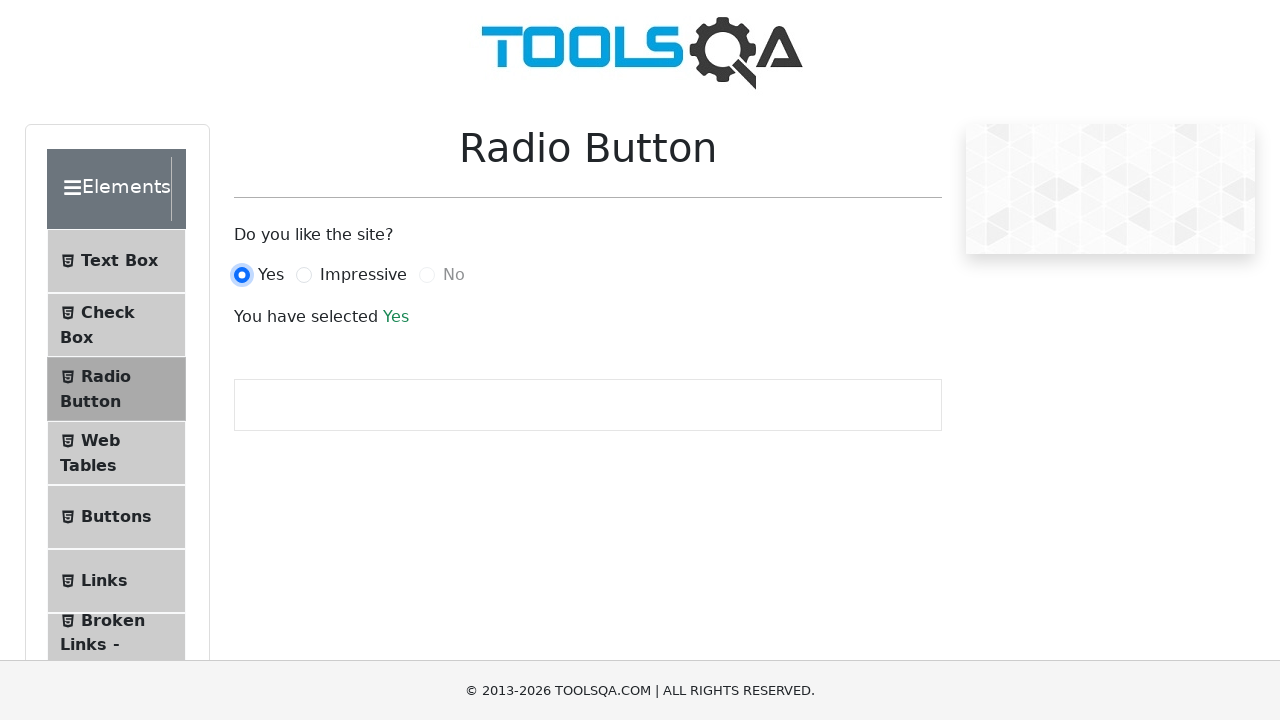

Checked if the 'No' radio button is enabled
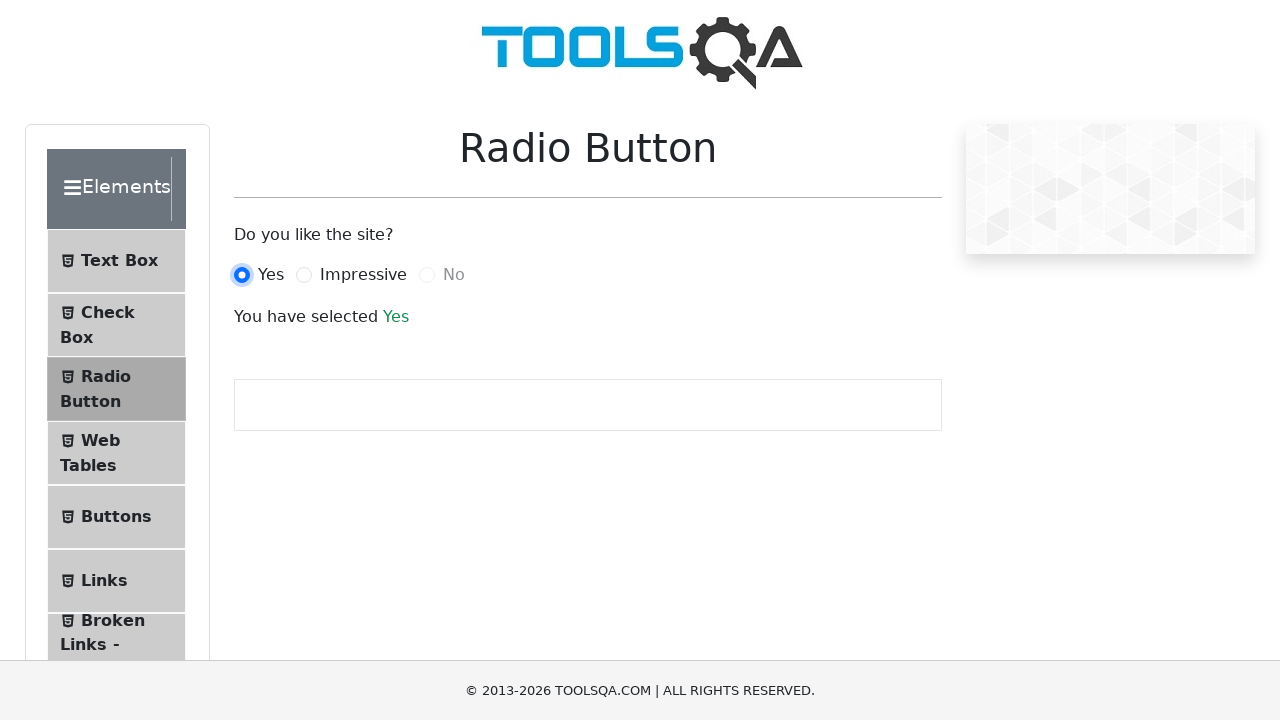

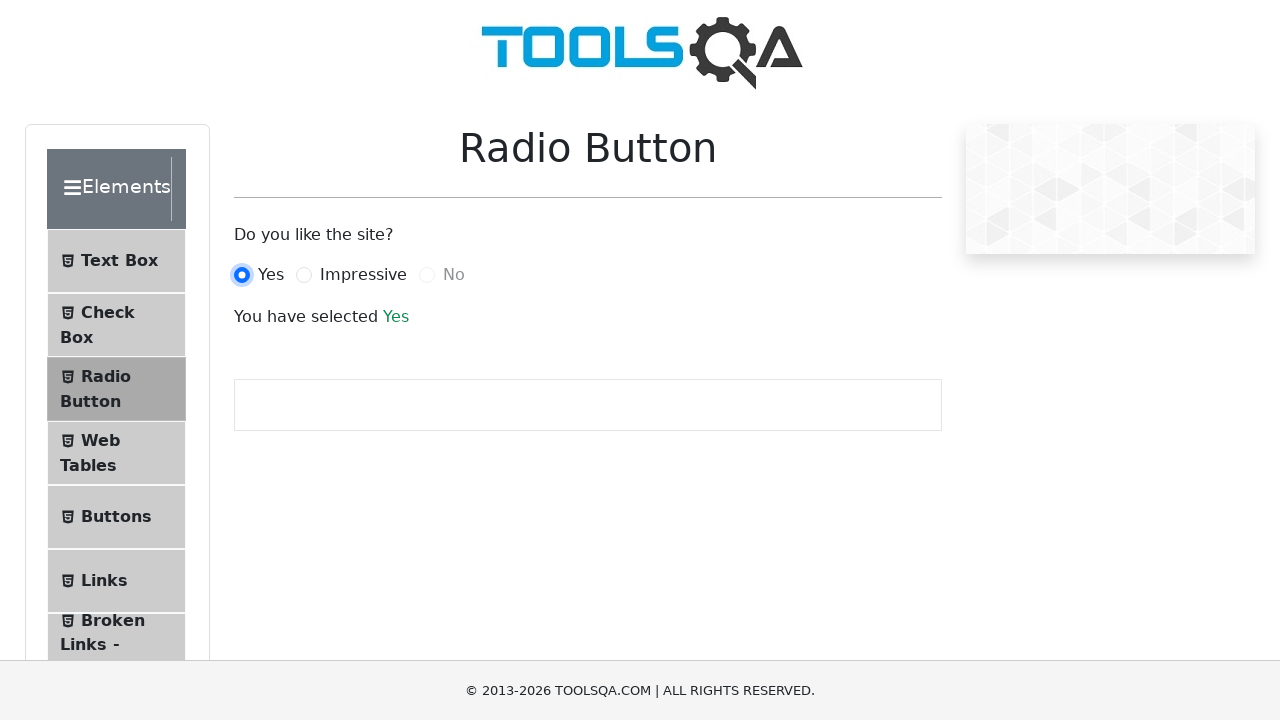